Tests file download functionality by clicking on a download link for a document file and verifying the download initiates

Starting URL: https://testcenter.techproeducation.com/index.php?page=file-download

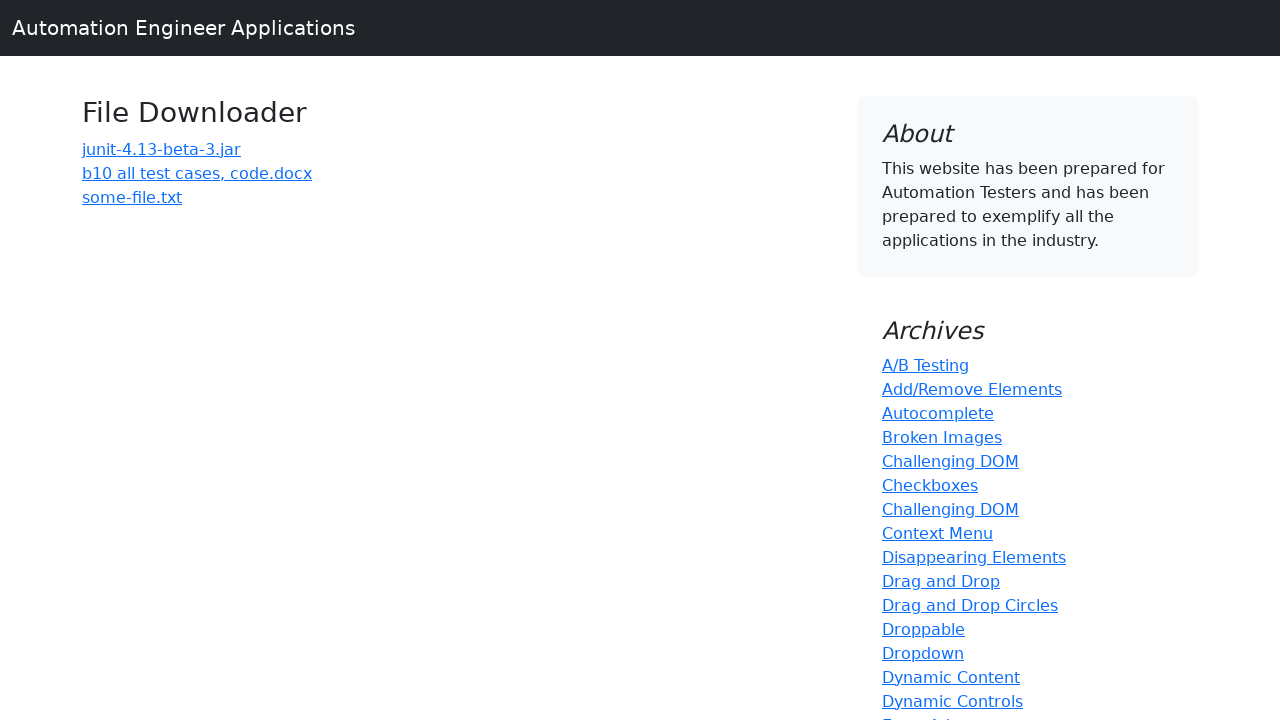

Navigated to file download test page
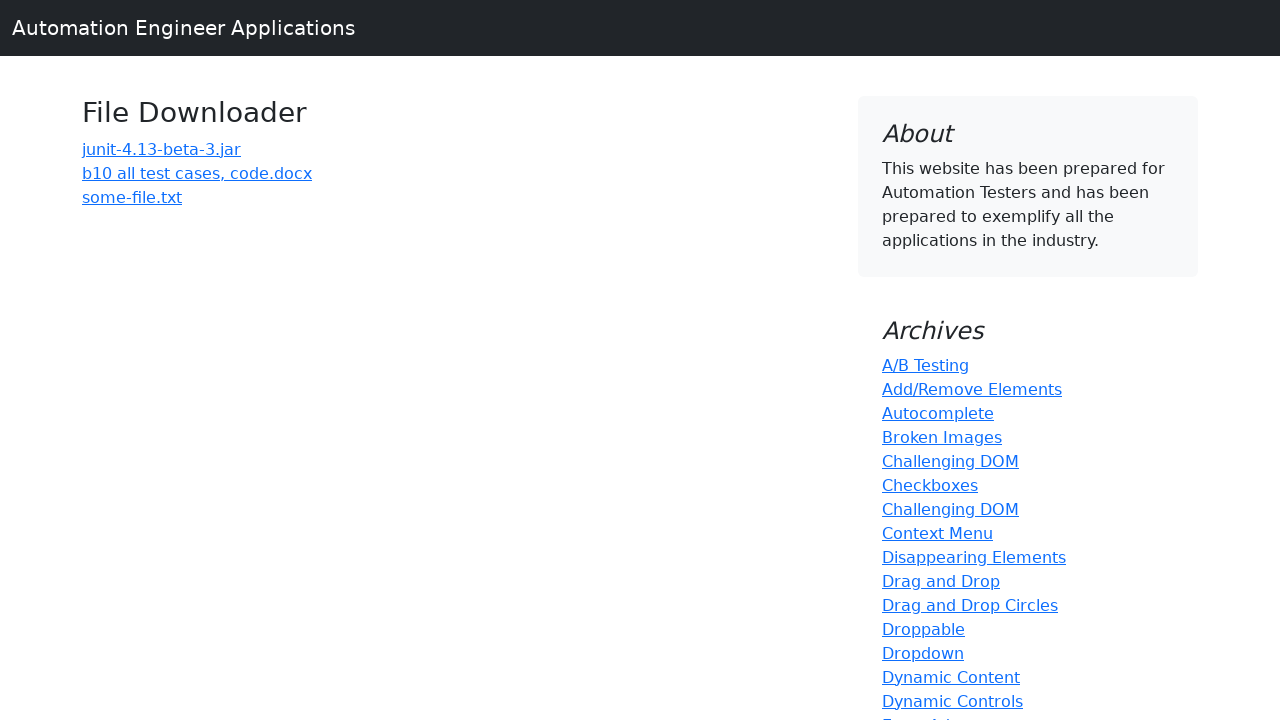

Clicked on download link for 'b10 all test cases, code.docx' at (197, 173) on text=b10 all test cases, code.docx
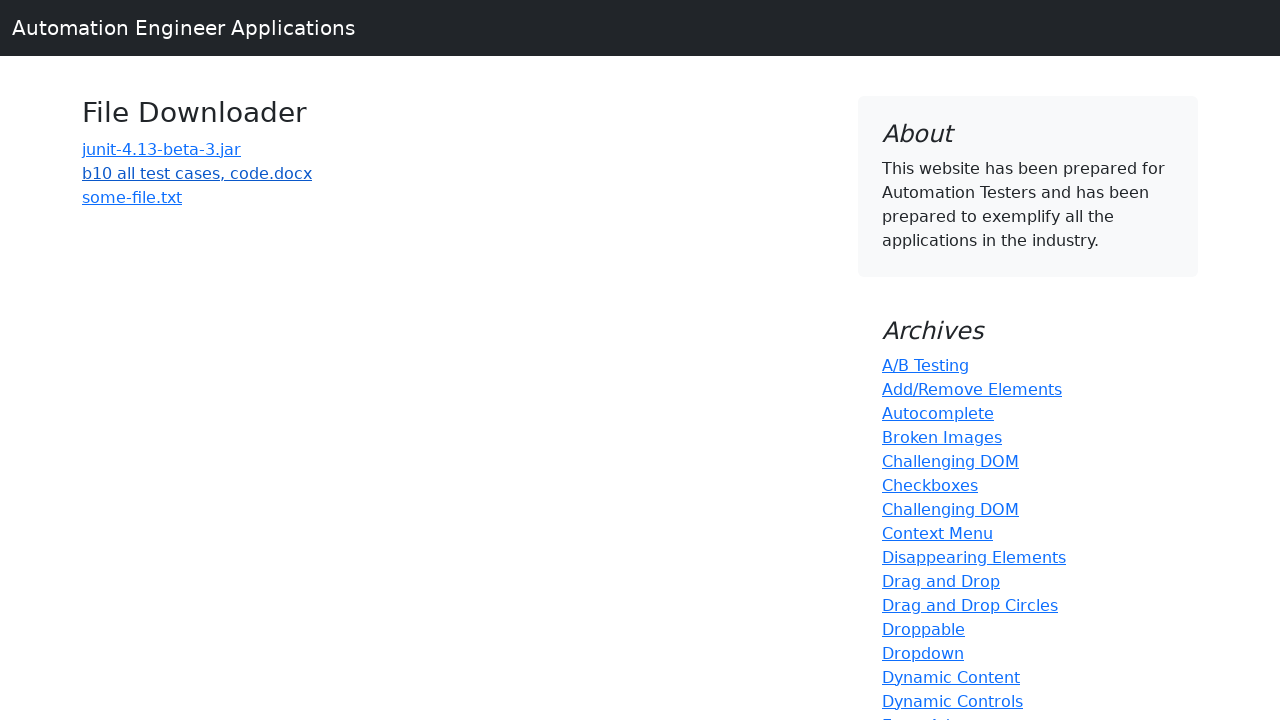

Waited 2 seconds for file download to initiate
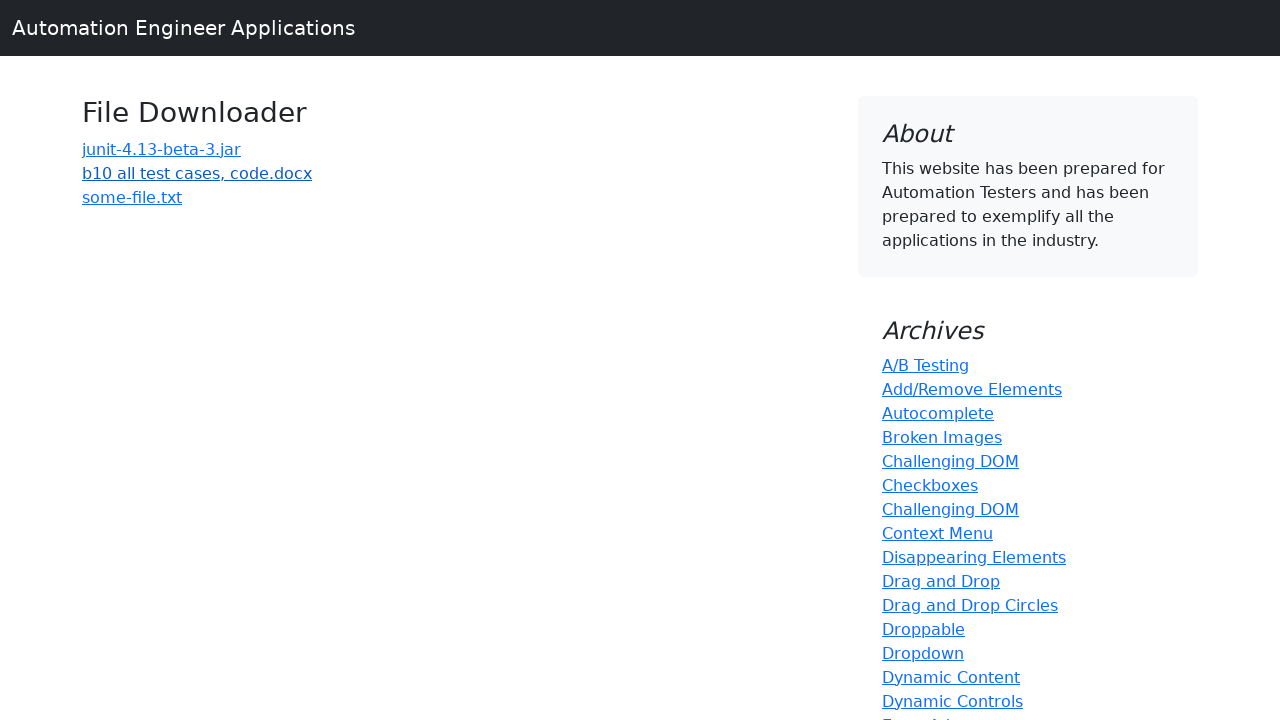

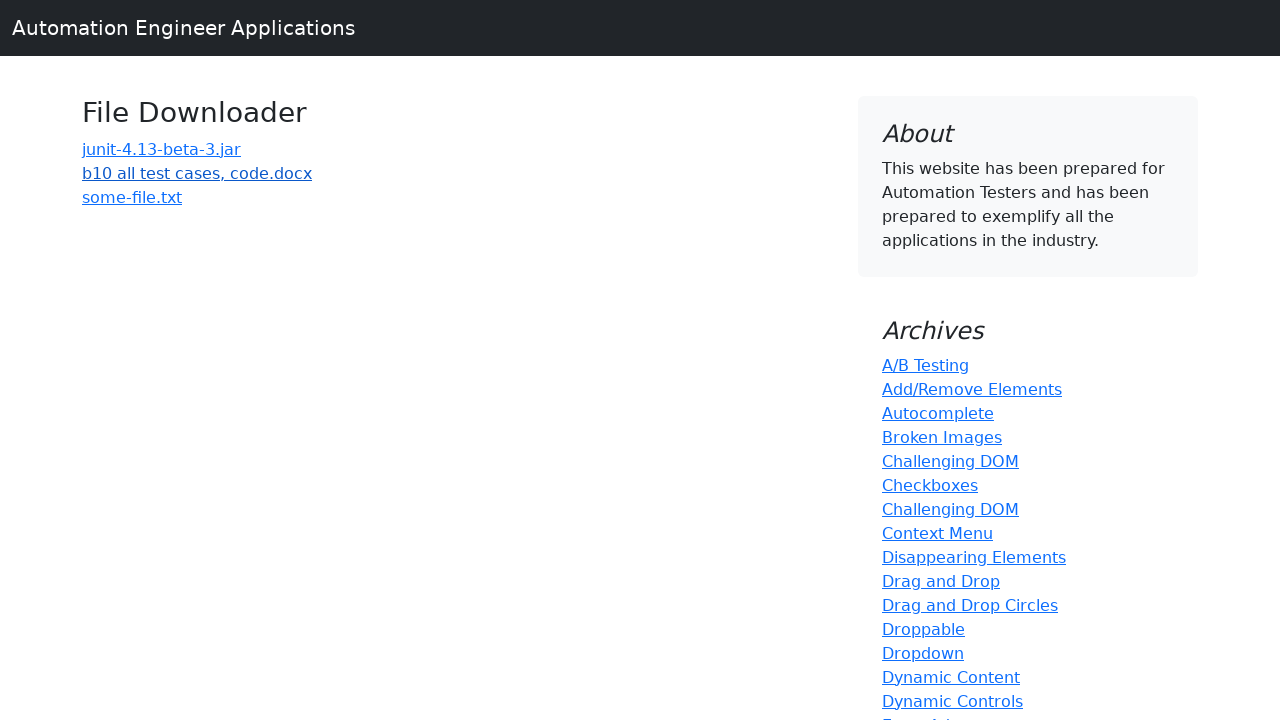